Tests that pressing Escape cancels edits and restores the original text

Starting URL: https://demo.playwright.dev/todomvc

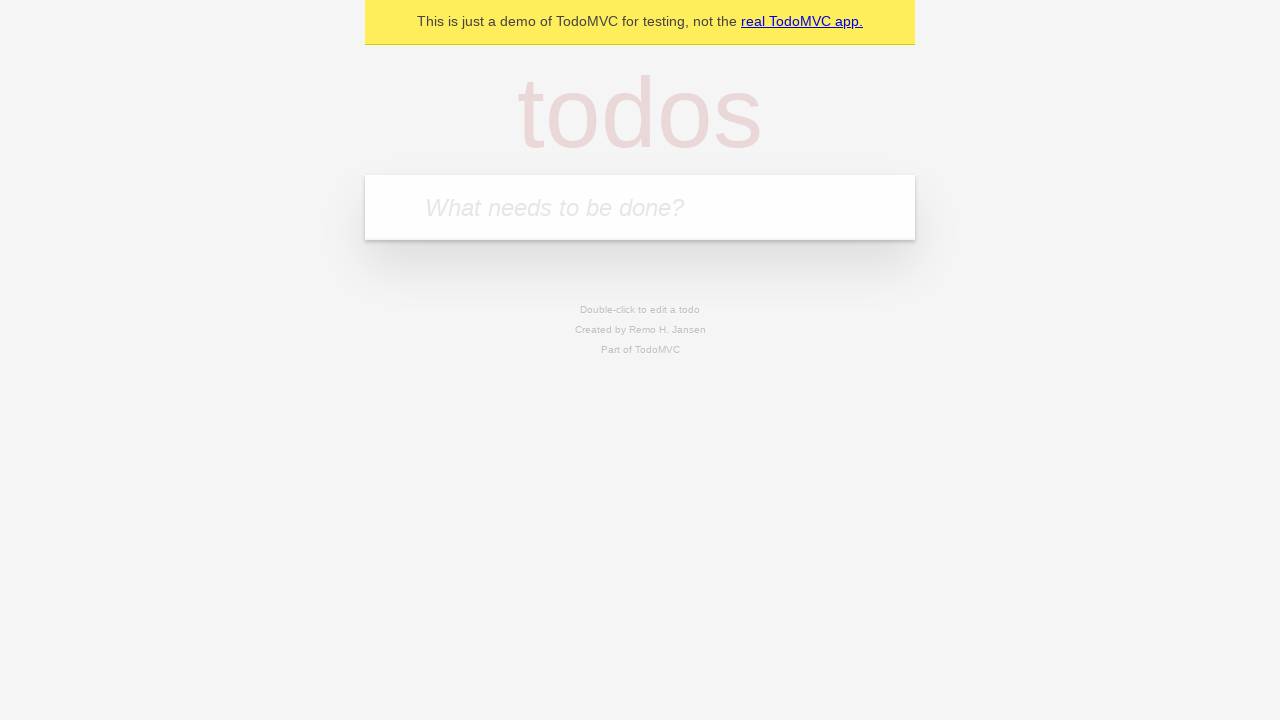

Filled new todo input with 'buy some cheese' on .new-todo
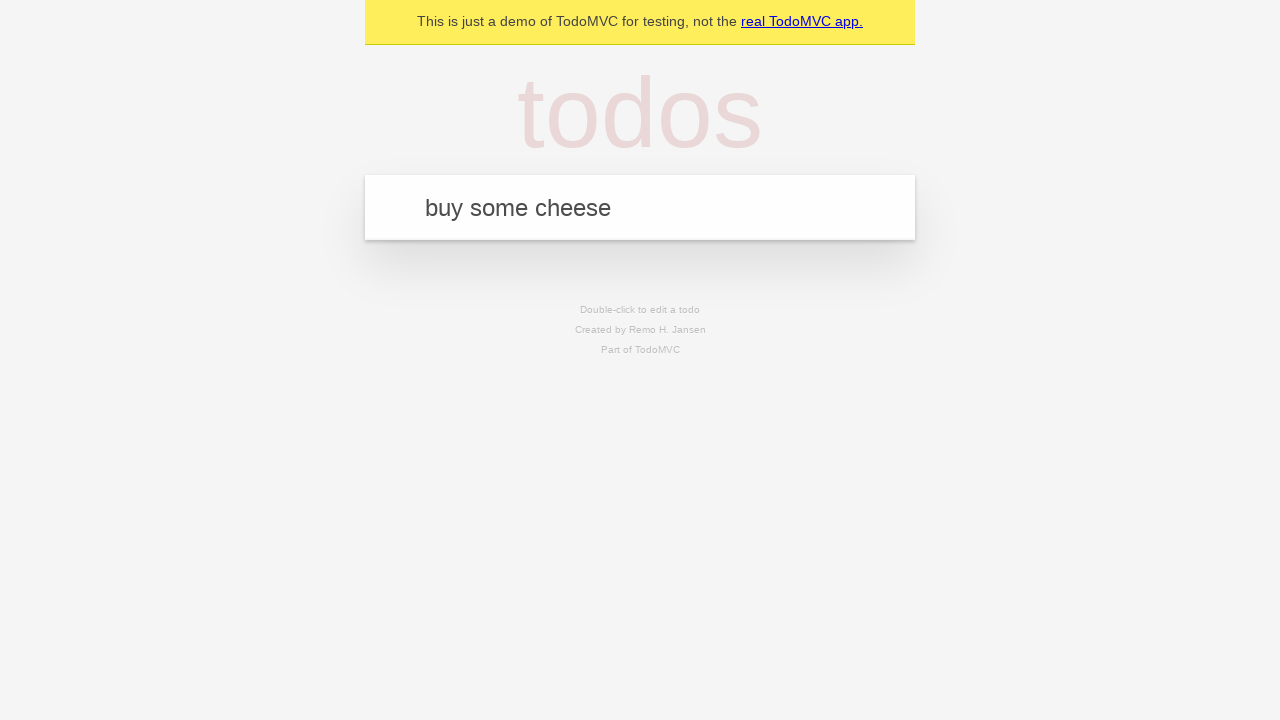

Pressed Enter to create first todo on .new-todo
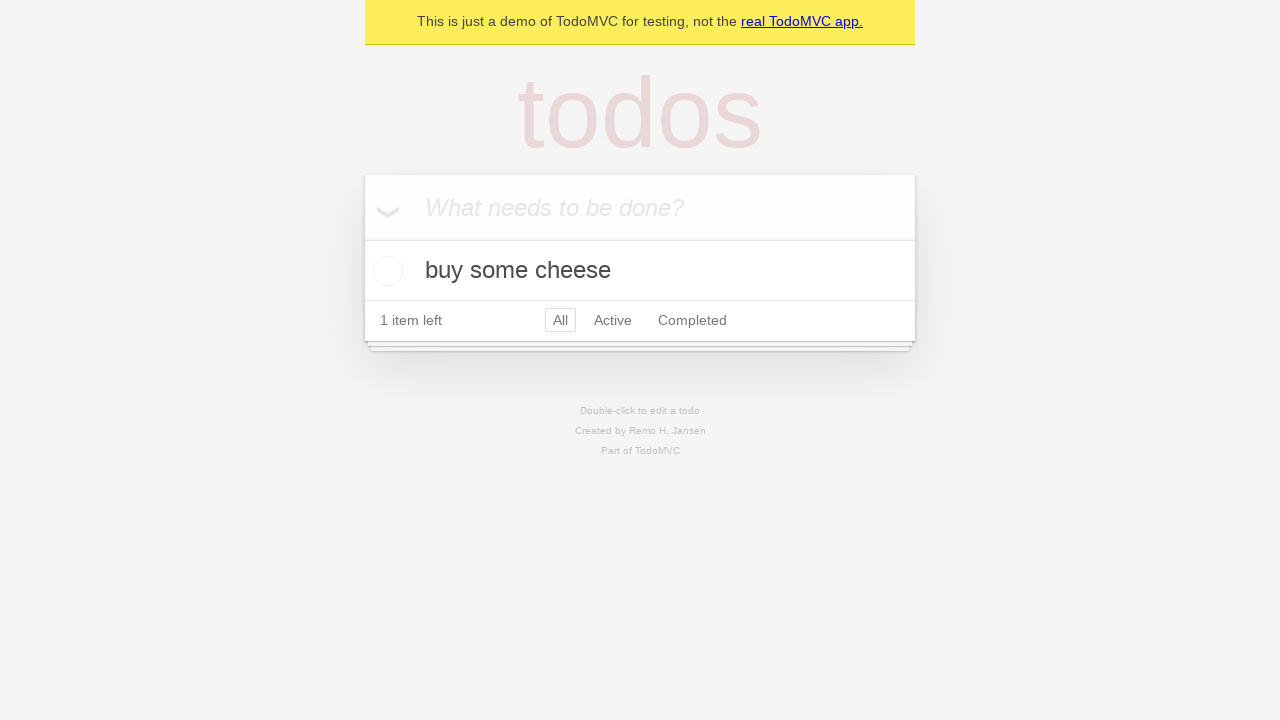

Filled new todo input with 'feed the cat' on .new-todo
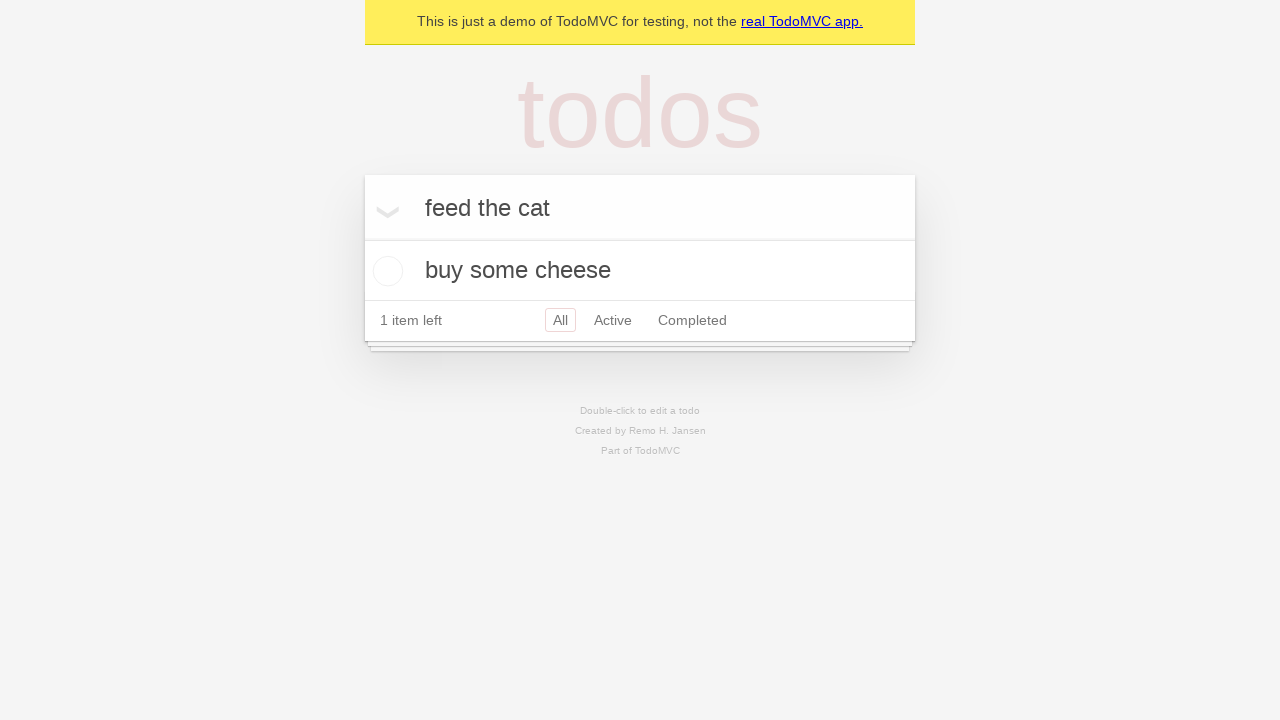

Pressed Enter to create second todo on .new-todo
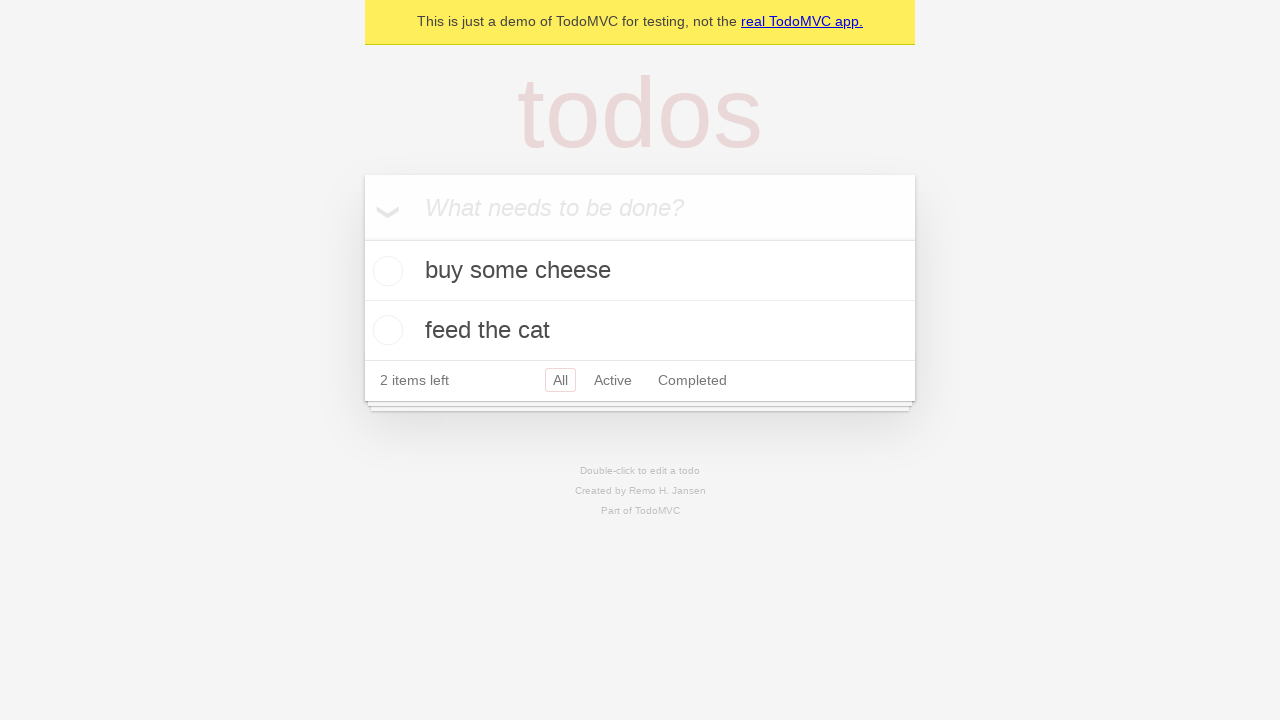

Filled new todo input with 'book a doctors appointment' on .new-todo
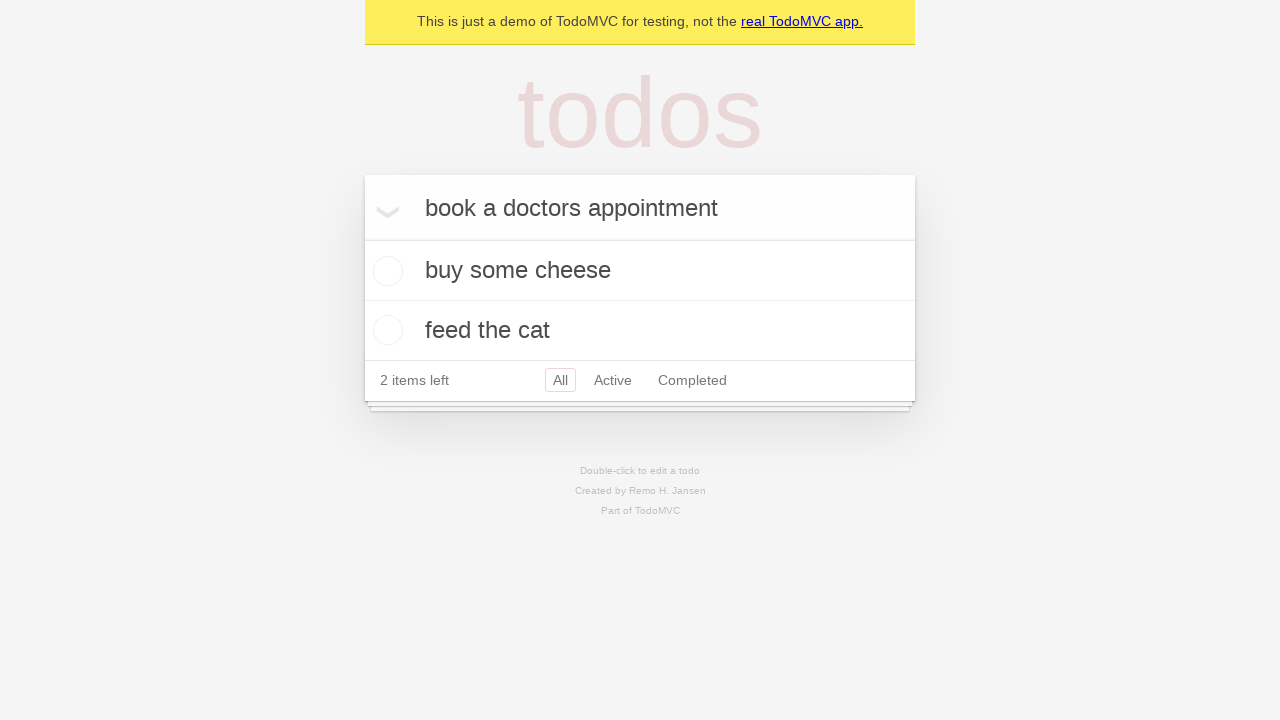

Pressed Enter to create third todo on .new-todo
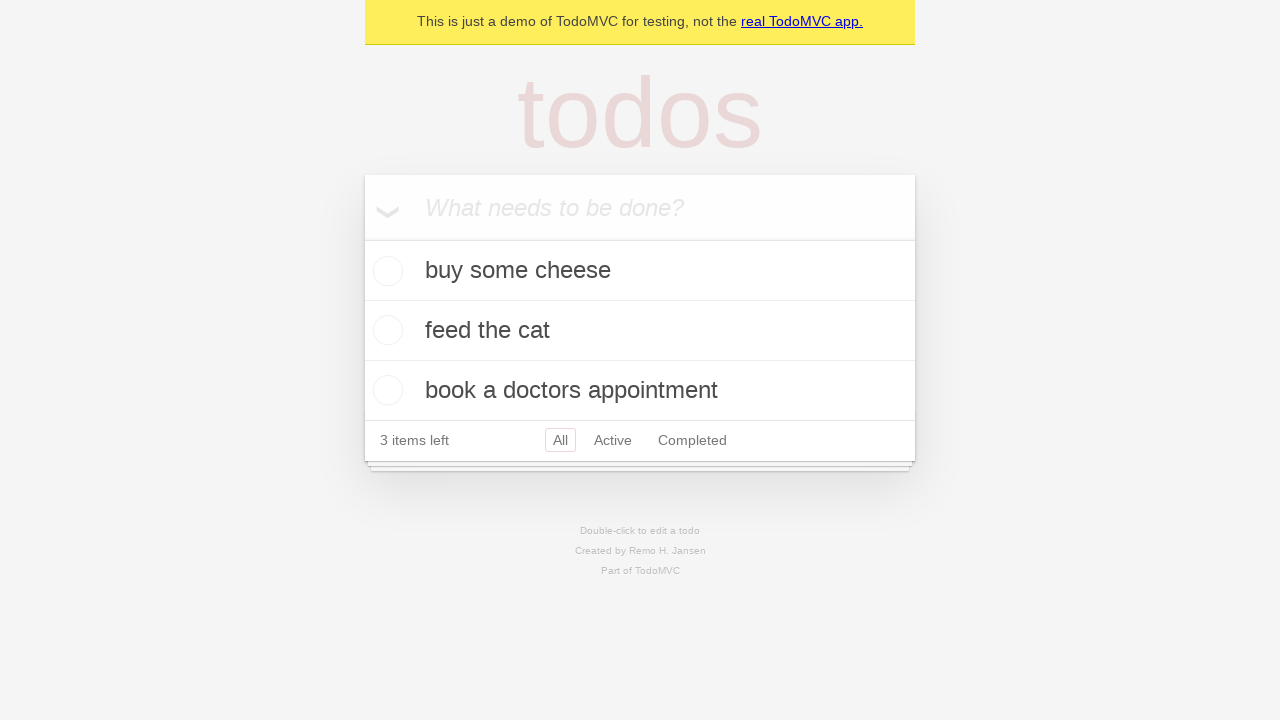

Double-clicked second todo to enter edit mode at (640, 331) on .todo-list li >> nth=1
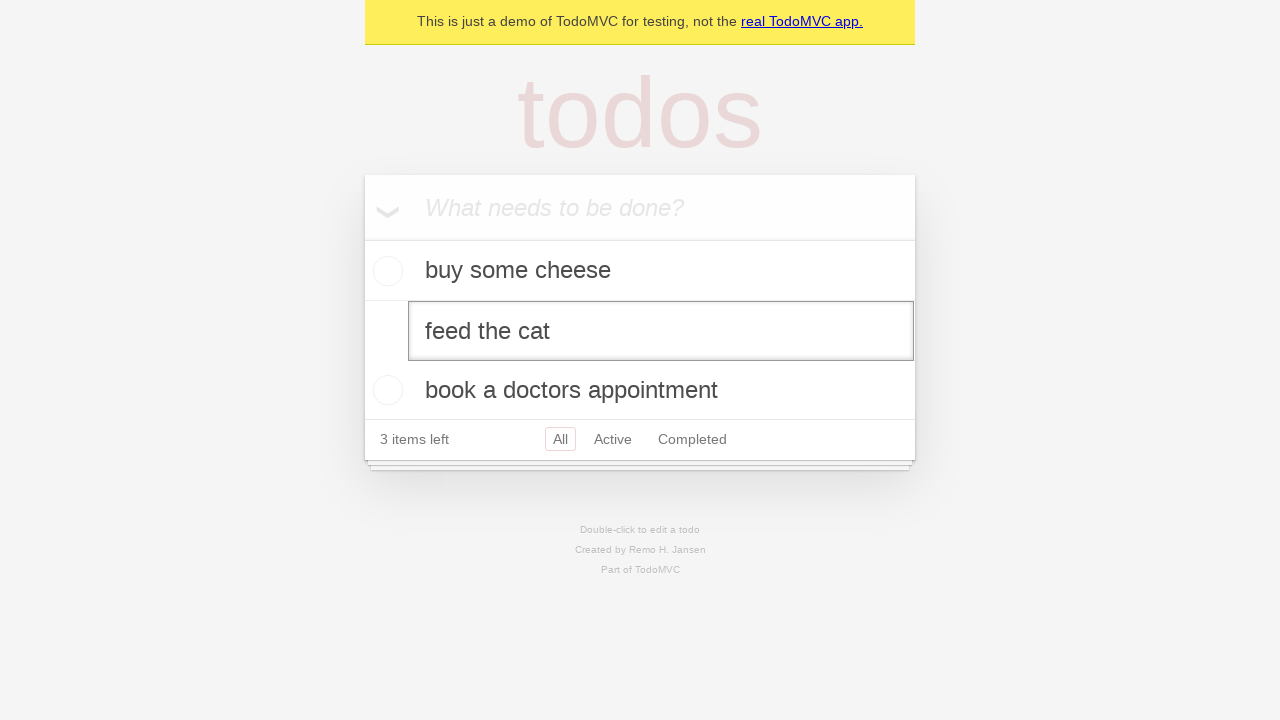

Pressed Escape to cancel editing and restore original text on .todo-list li >> nth=1 >> .edit
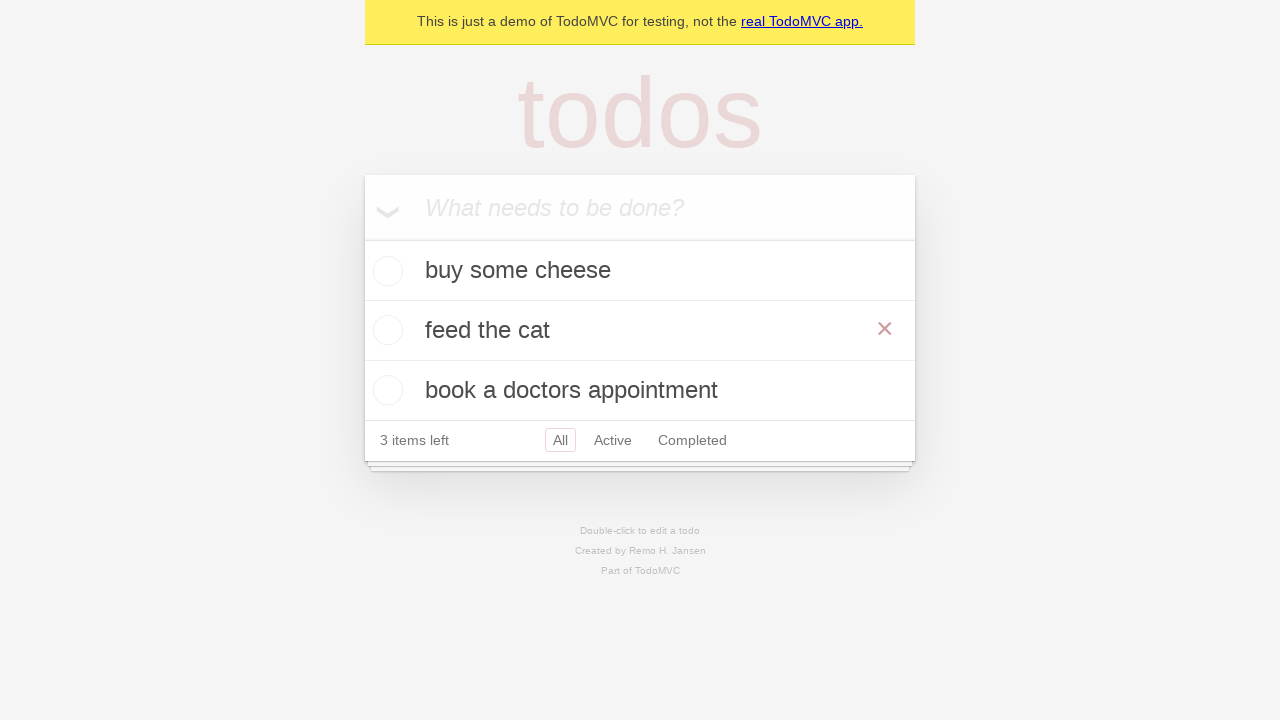

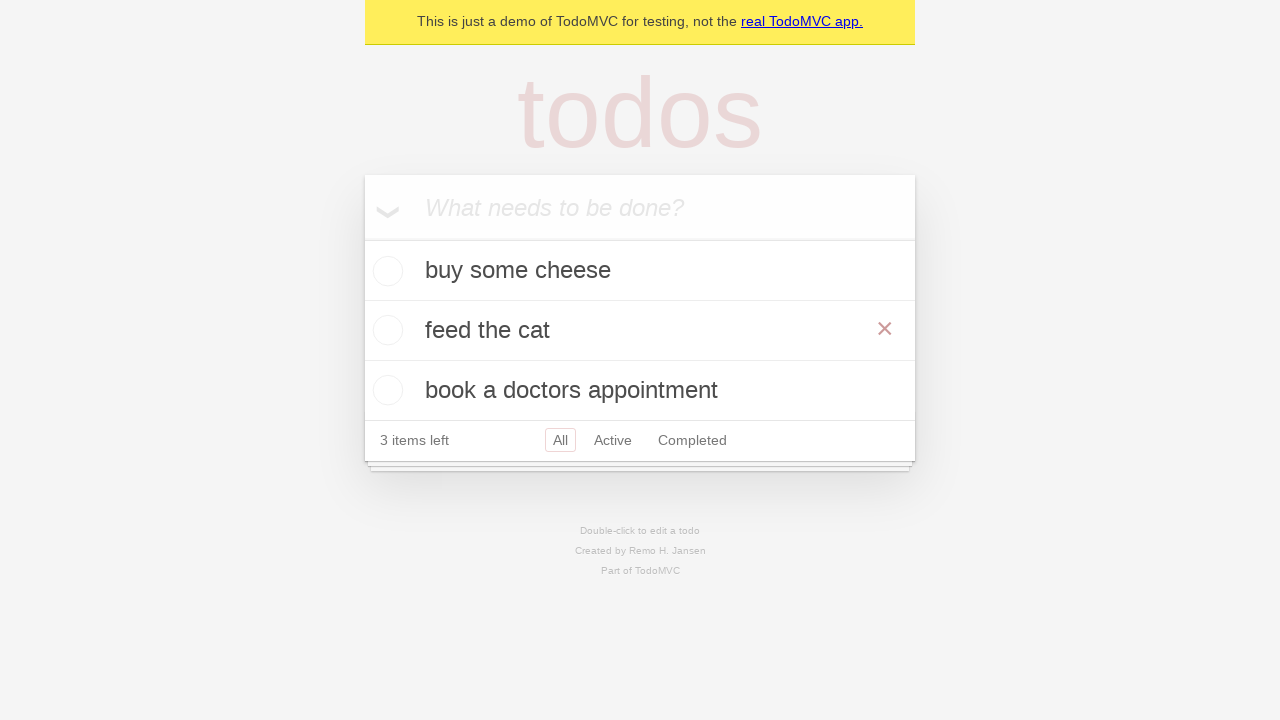